Scrolls down the page using JavaScript on the infinite scroll demo page

Starting URL: http://the-internet.herokuapp.com/infinite_scroll

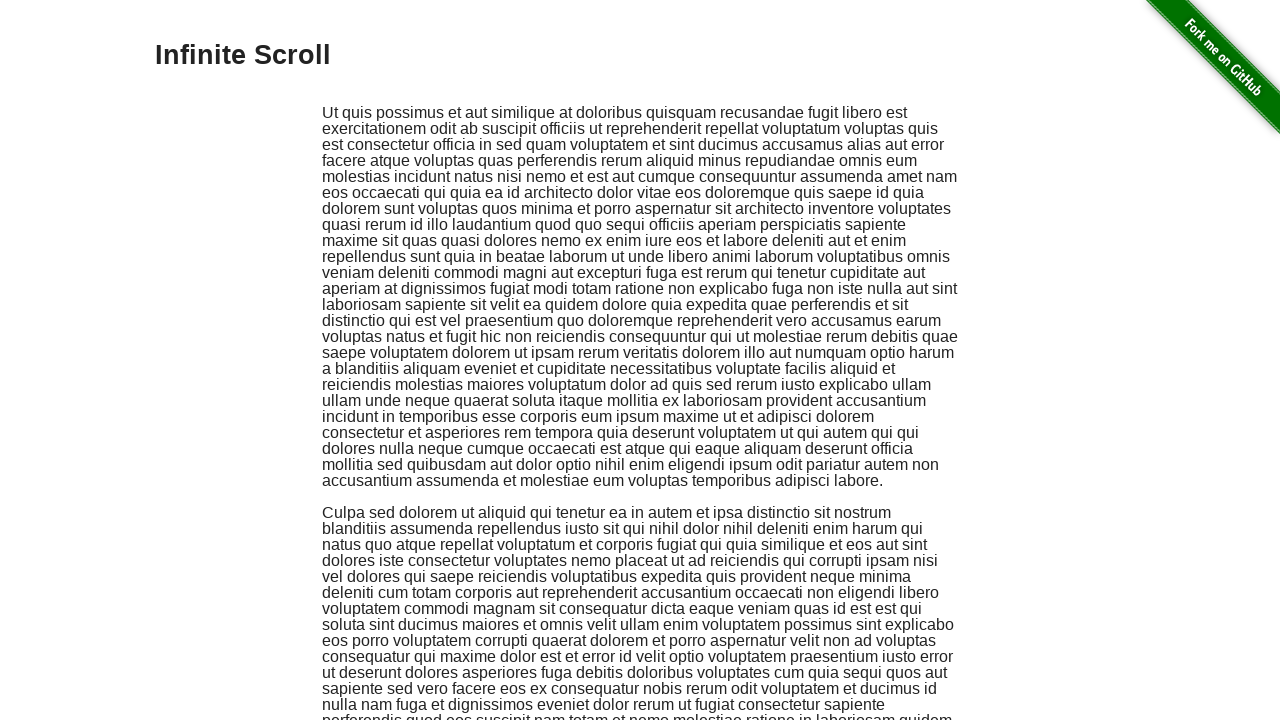

Navigated to infinite scroll demo page
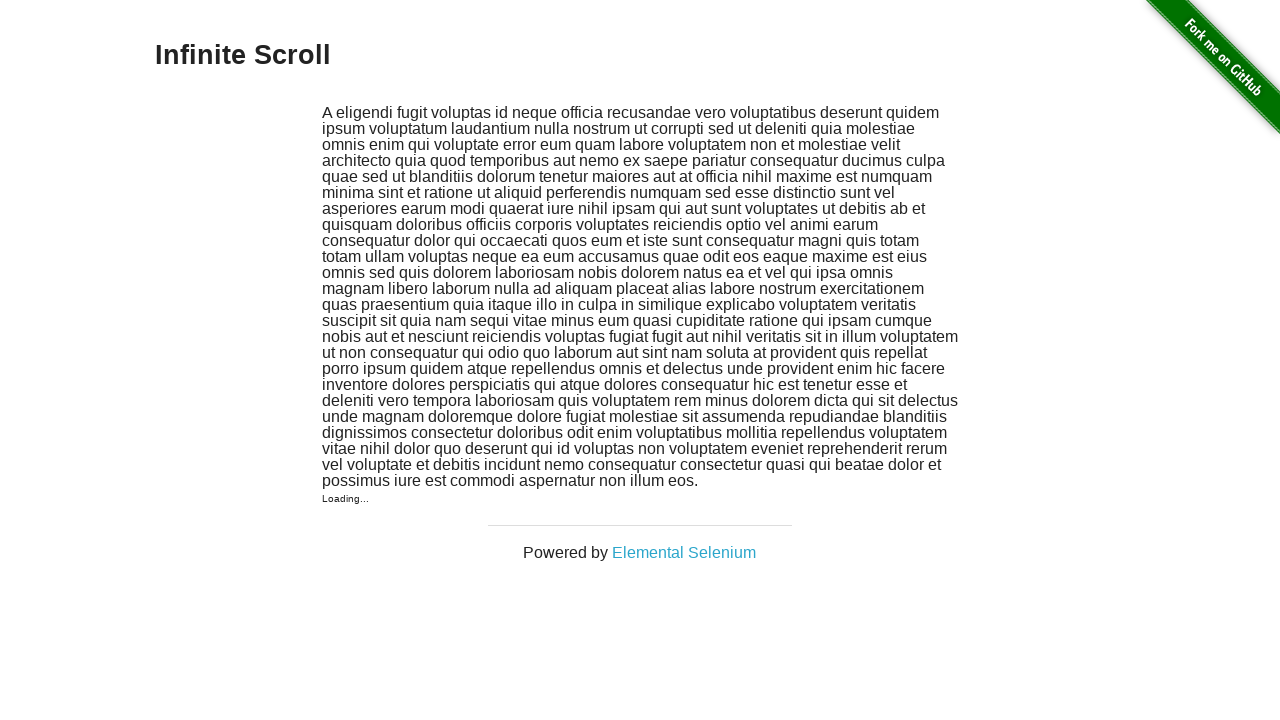

Scrolled down the page by 500 pixels using JavaScript
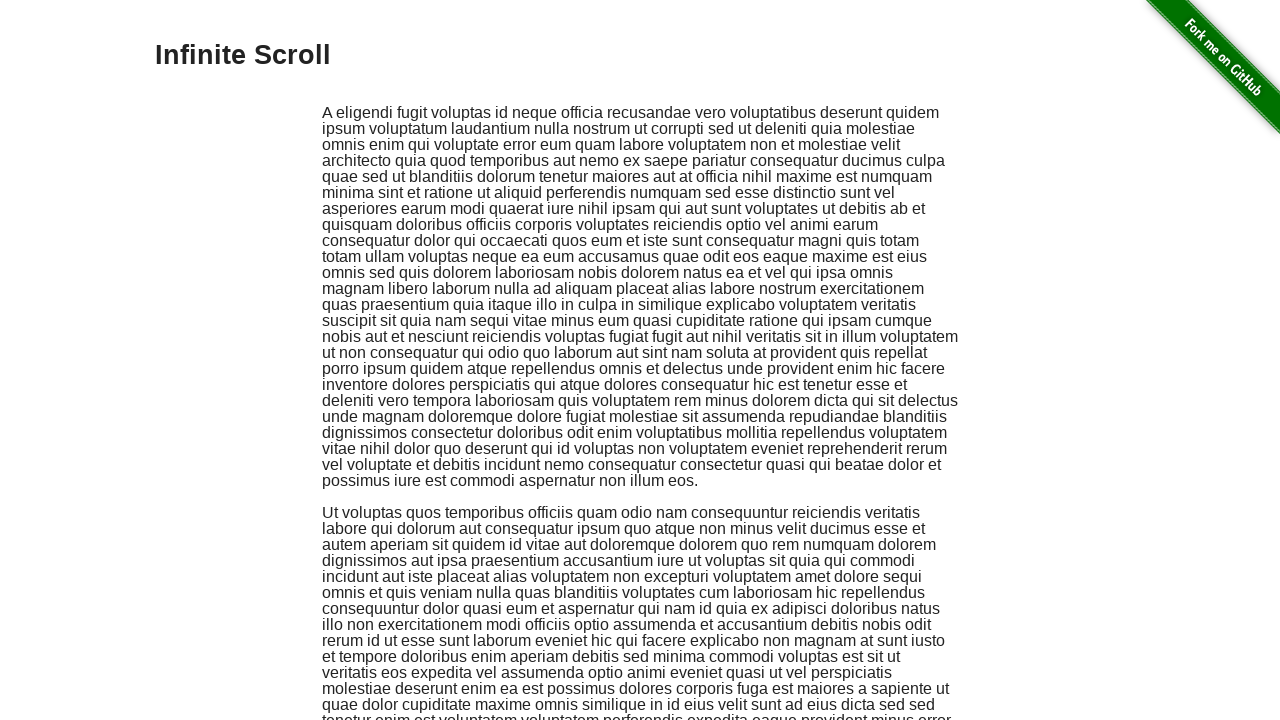

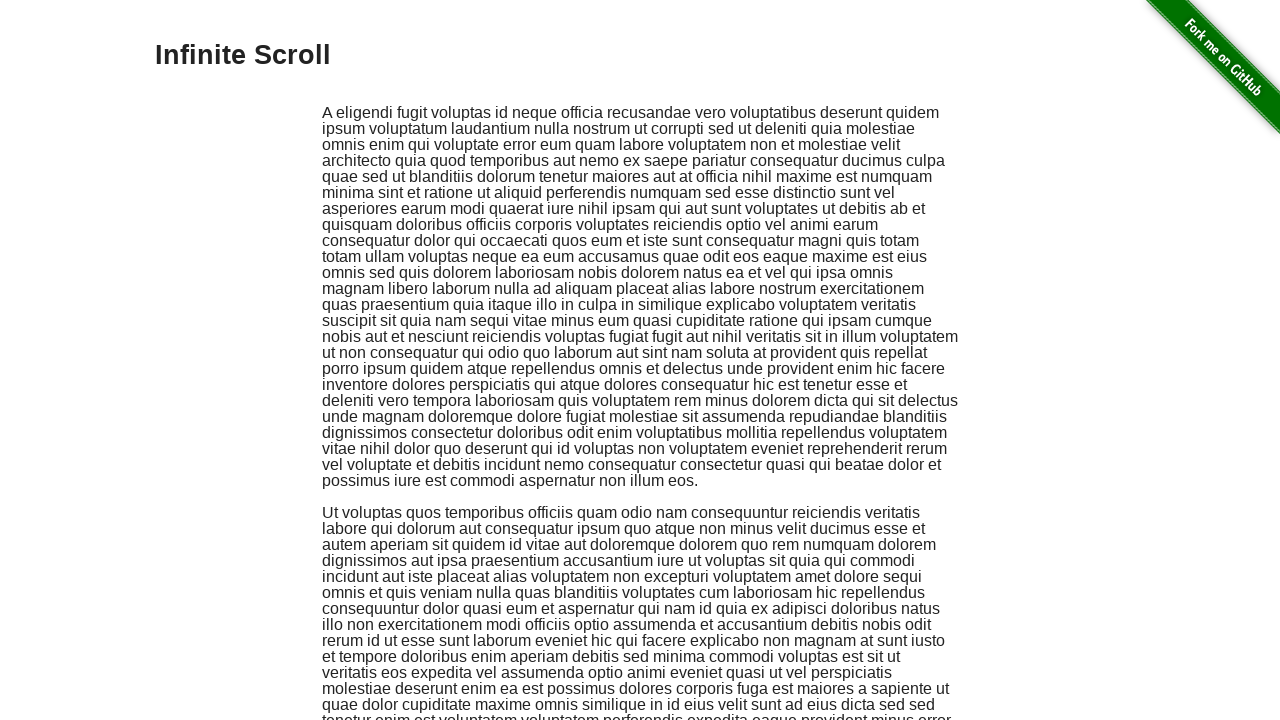